Navigates to a training support website and clicks on the "About Us" link to verify page navigation

Starting URL: https://training-support.net

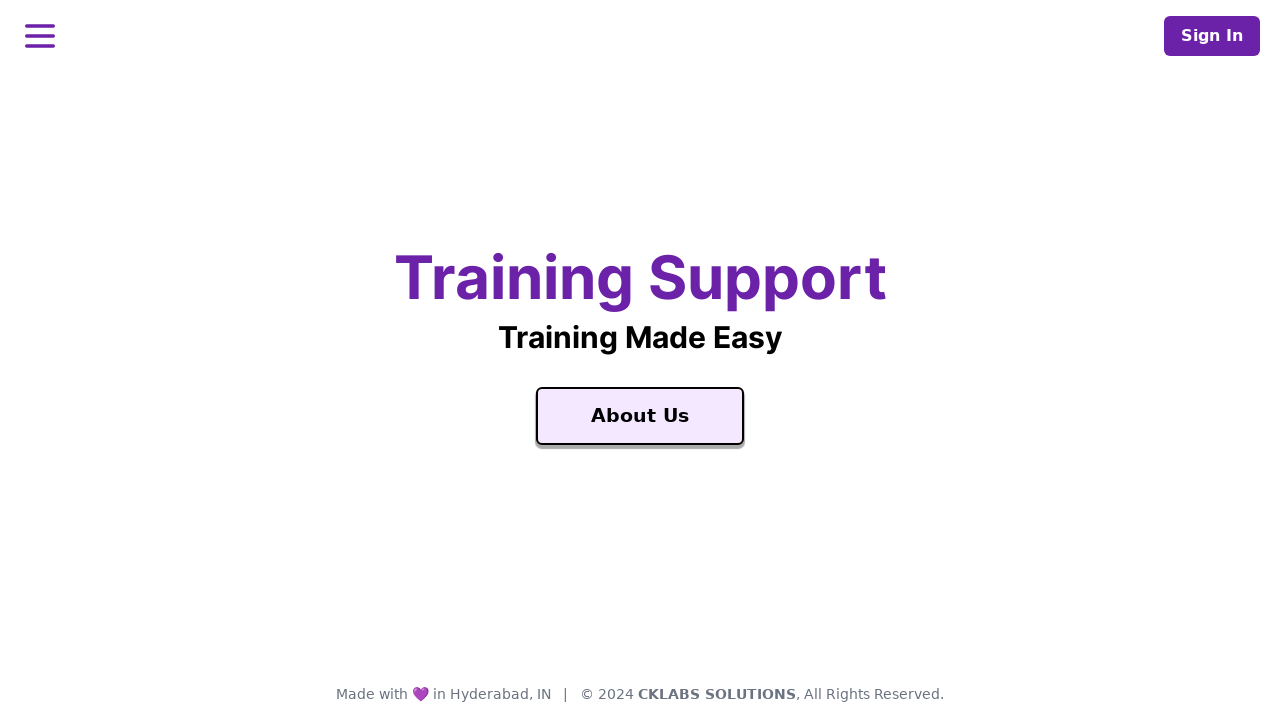

Navigated to training support website at https://training-support.net
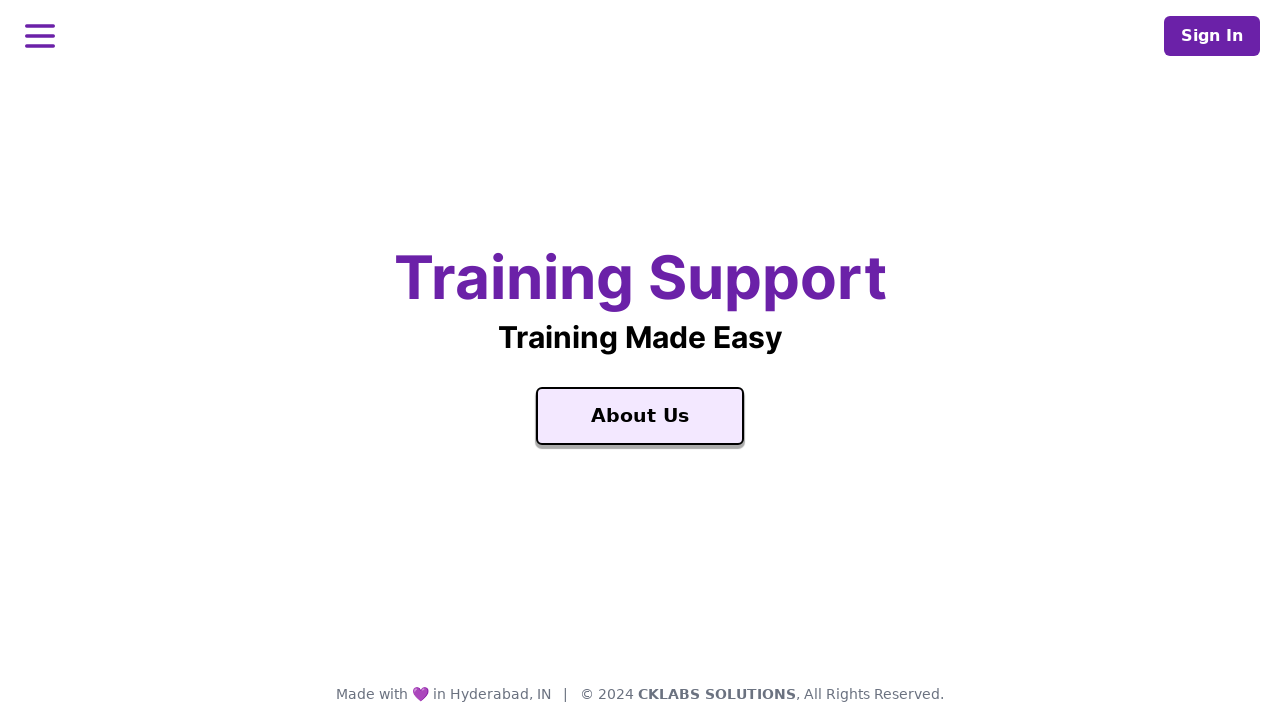

Clicked on the 'About Us' link at (640, 416) on text=About Us
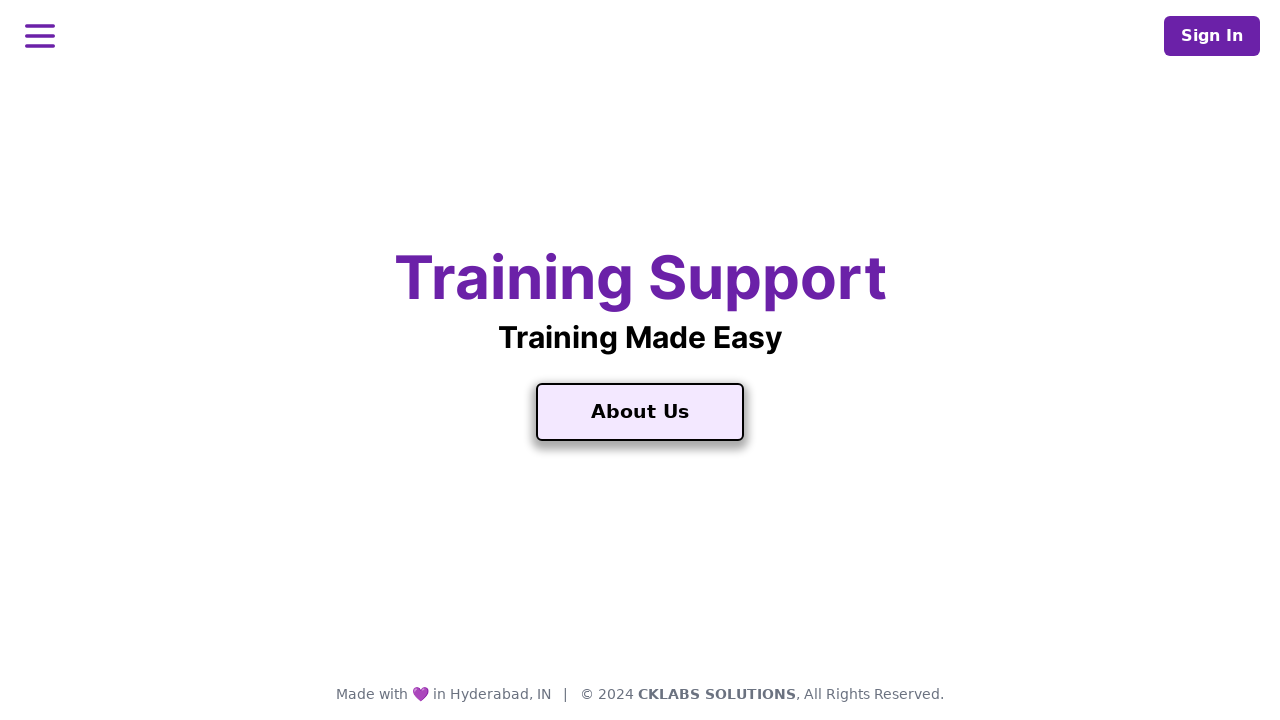

Page navigation completed and network idle state reached
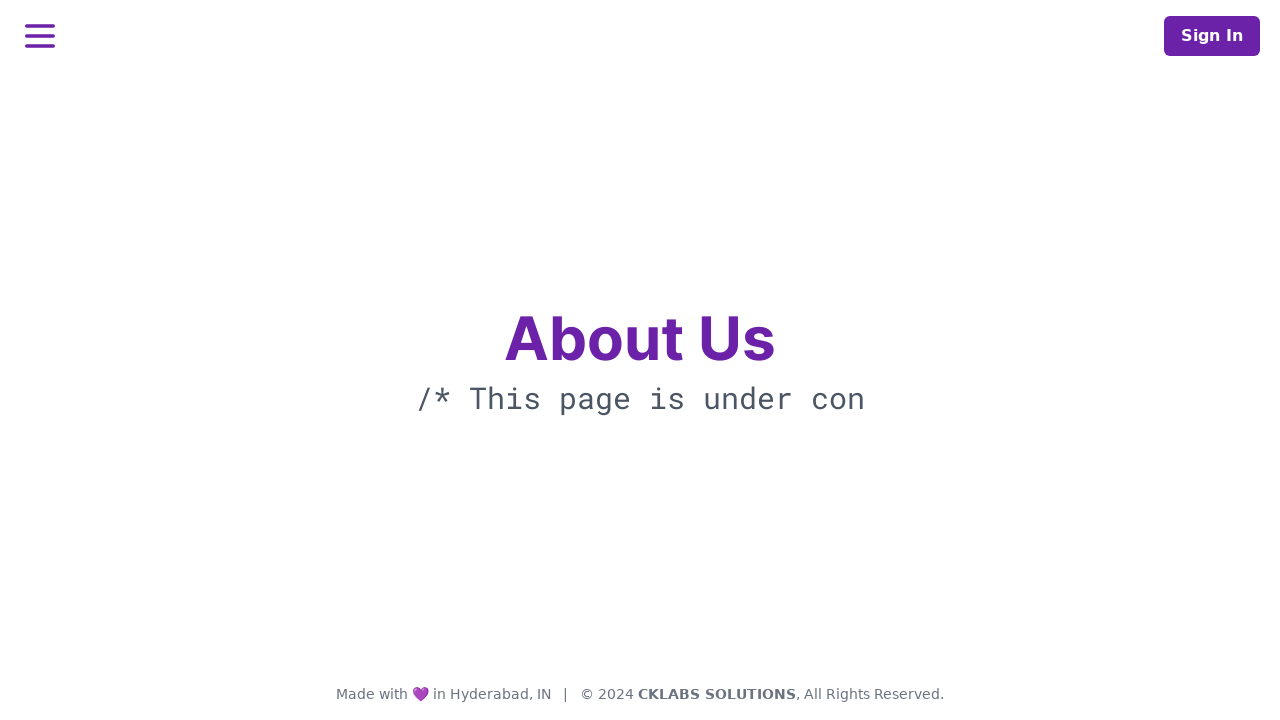

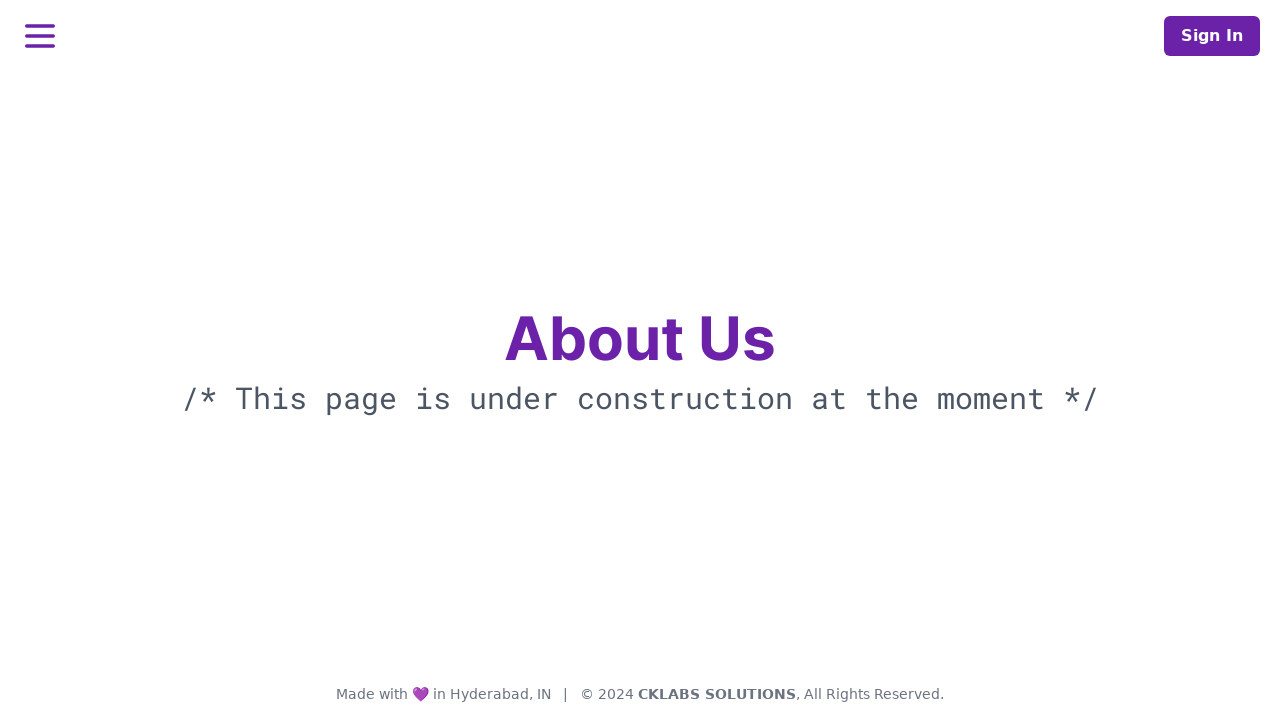